Tests HTML validation by submitting a URL to the W3C HTML validator and waiting for results

Starting URL: https://validator.w3.org/

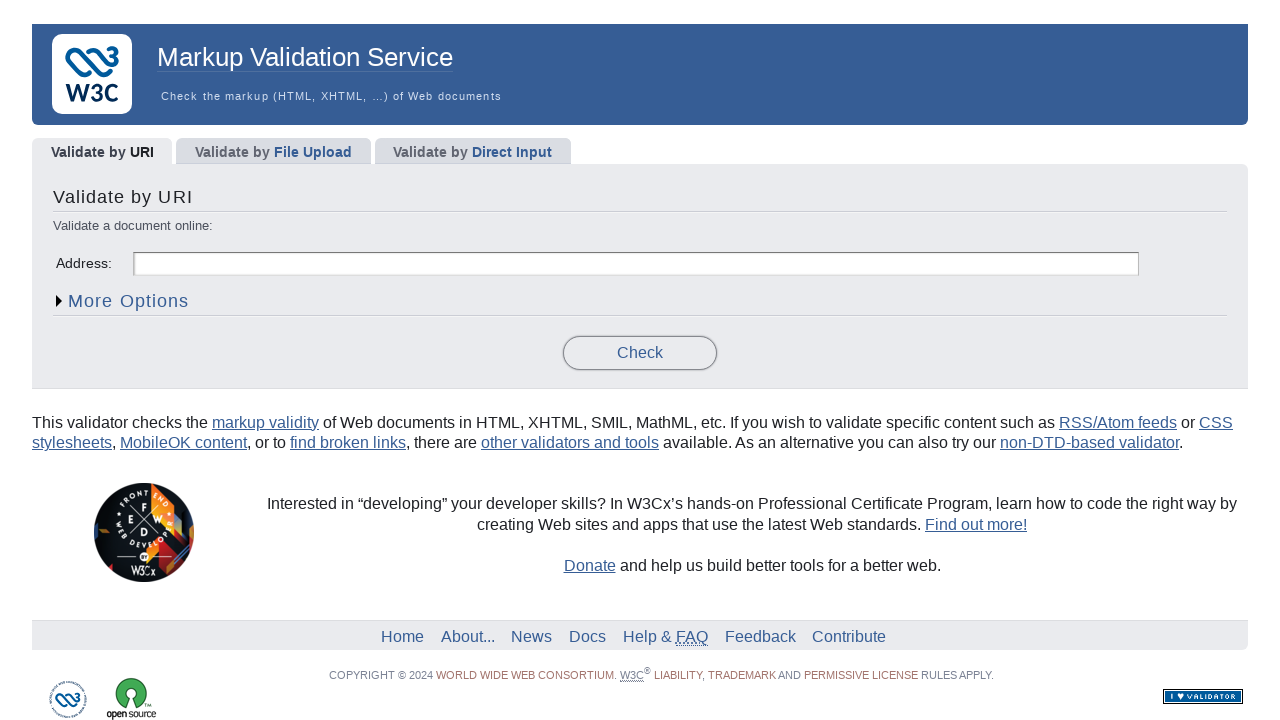

Filled URI input field with https://www.example.com/ on #uri
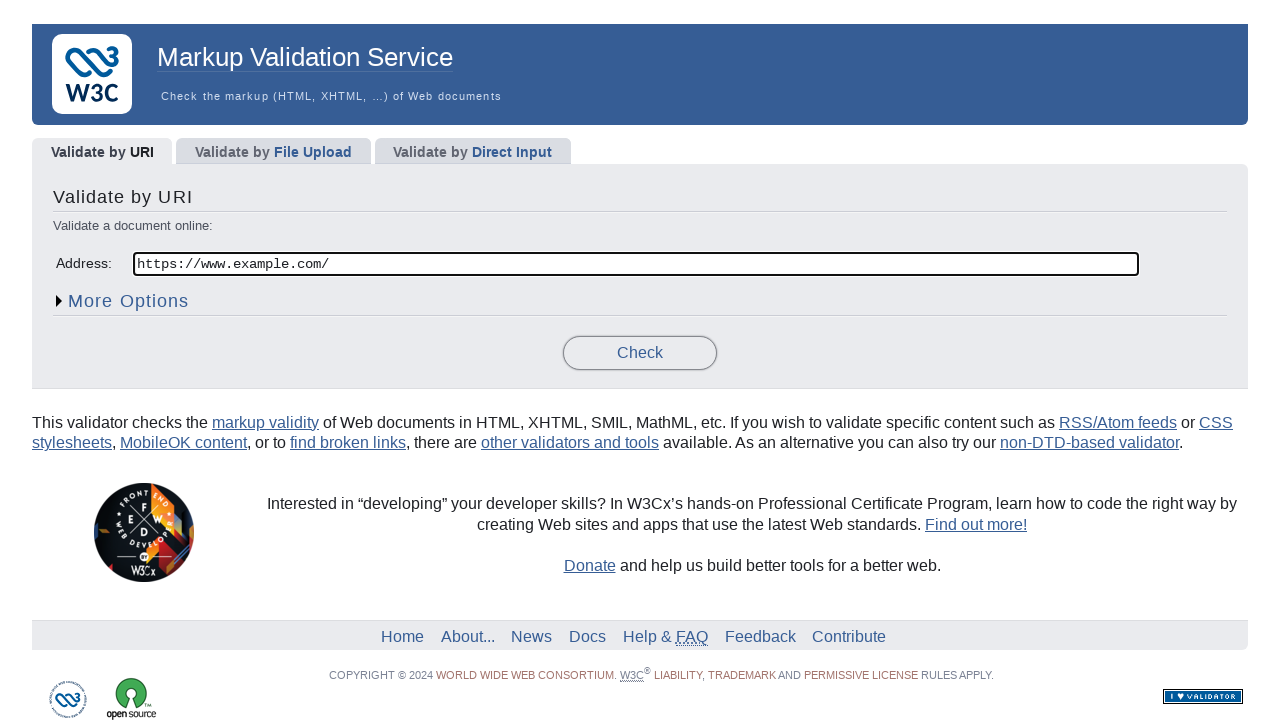

Clicked submit button to validate HTML at (640, 353) on form[method='get'] a.submit
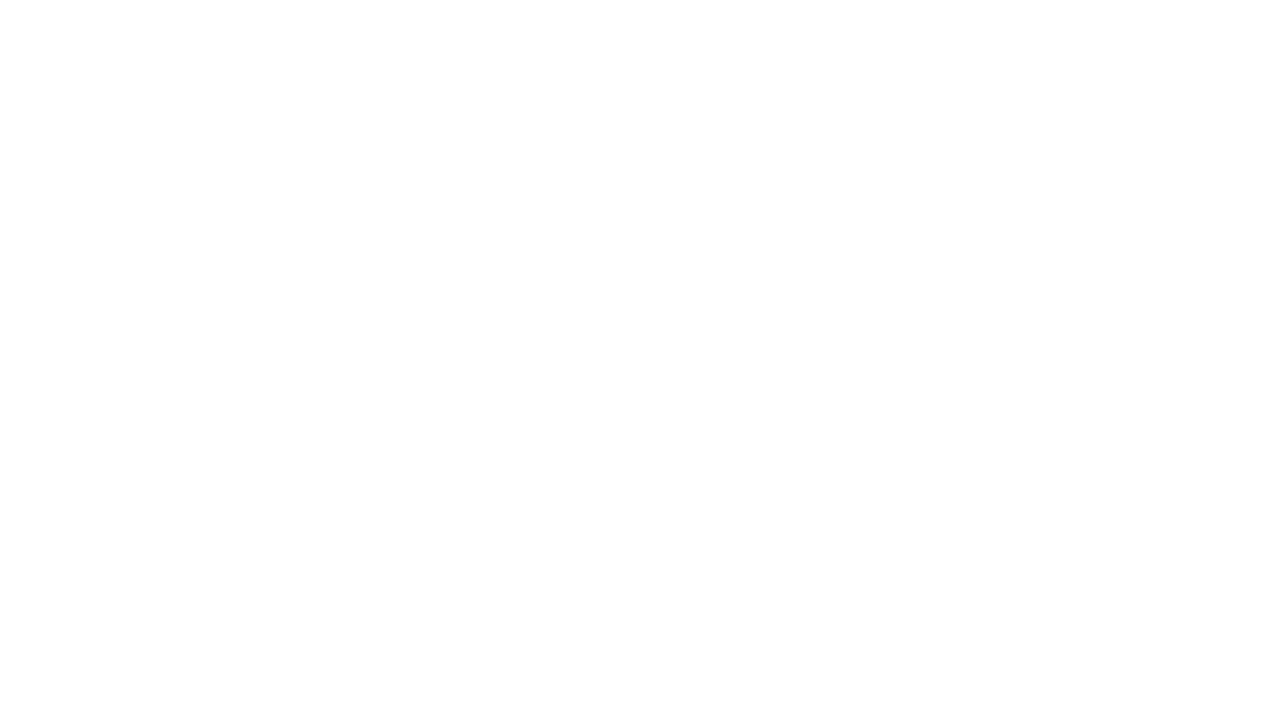

Waited for network idle state after validation submission
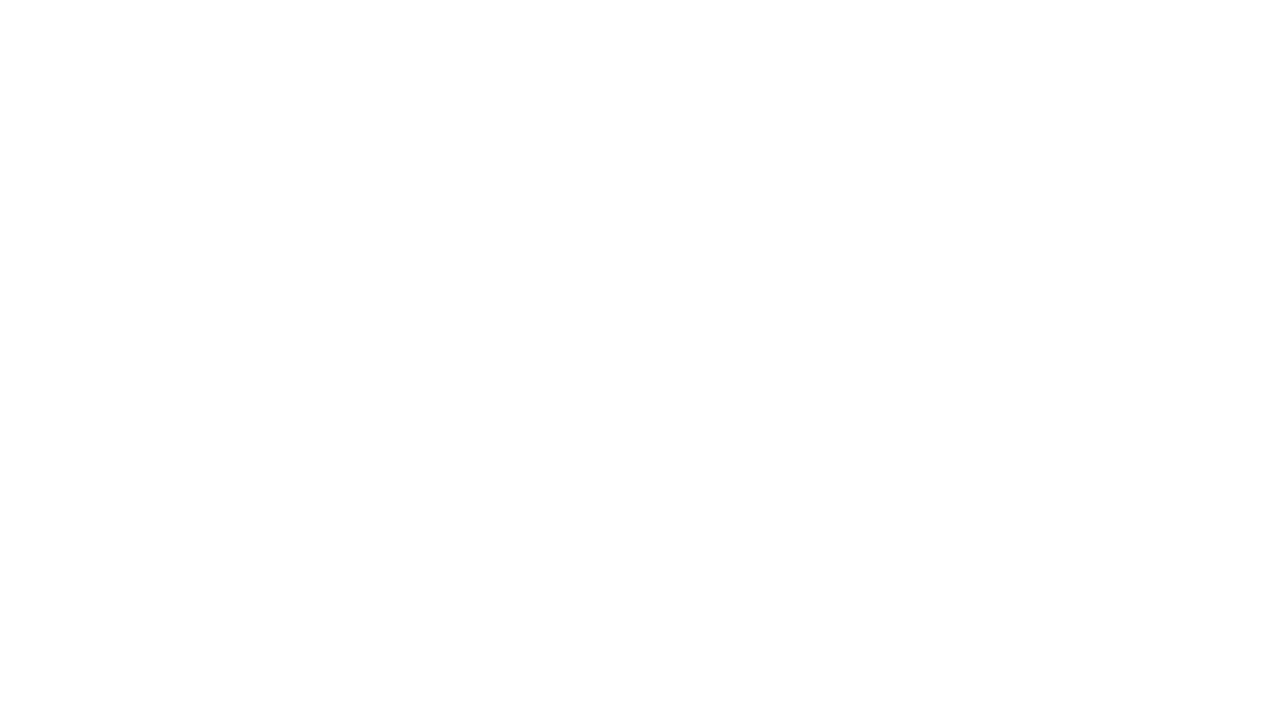

Waited 5 seconds for validation results to fully render
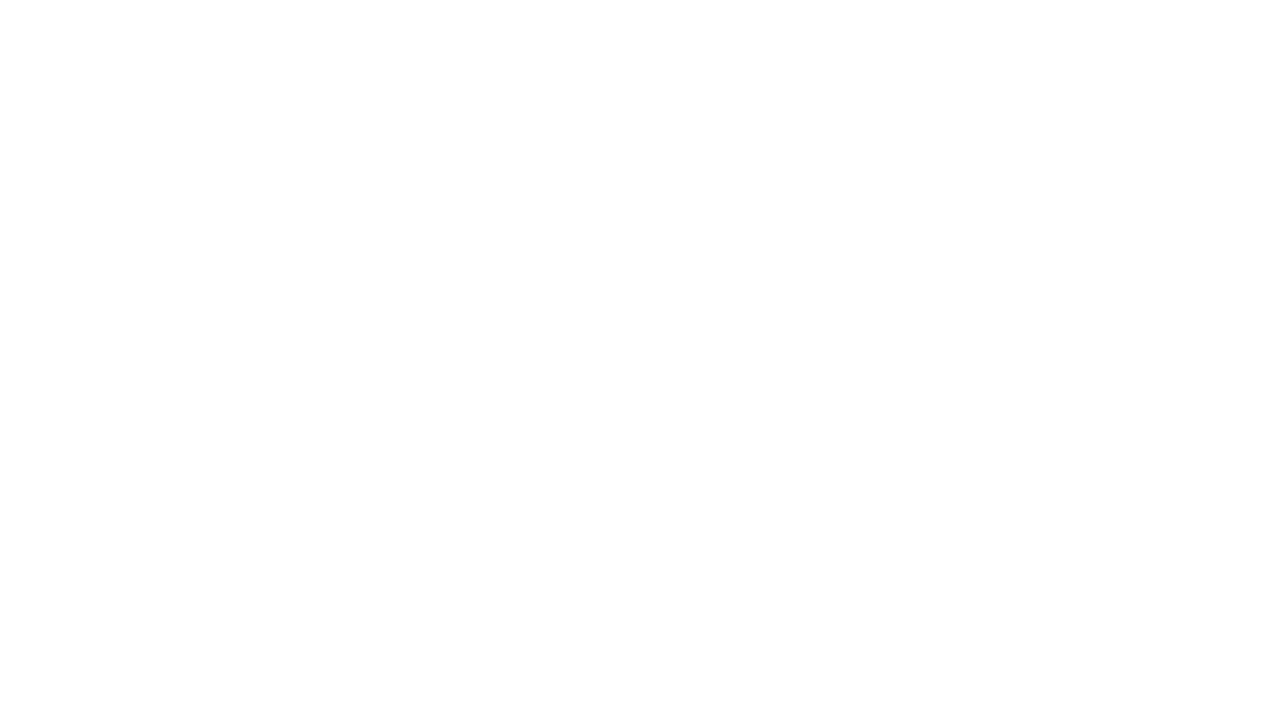

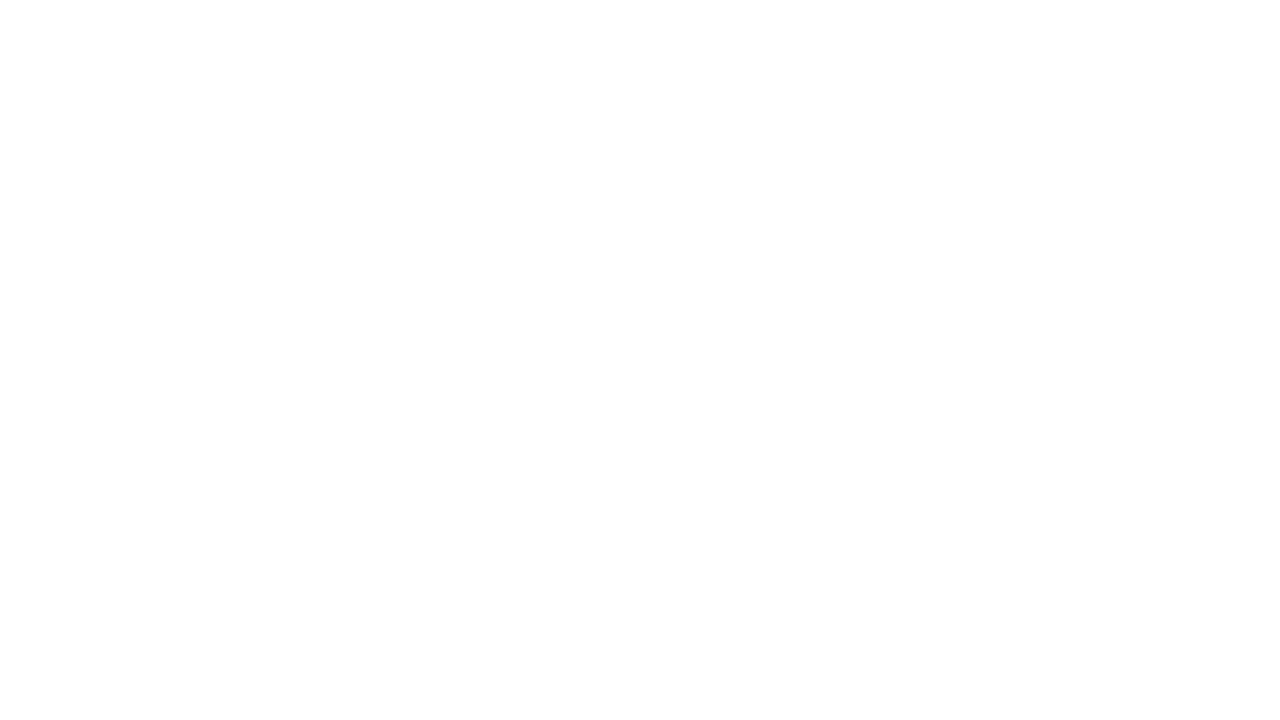